Tests drag and drop functionality by dragging a football element to two different drop zones and verifying the drop was successful

Starting URL: https://training-support.net/webelements/drag-drop

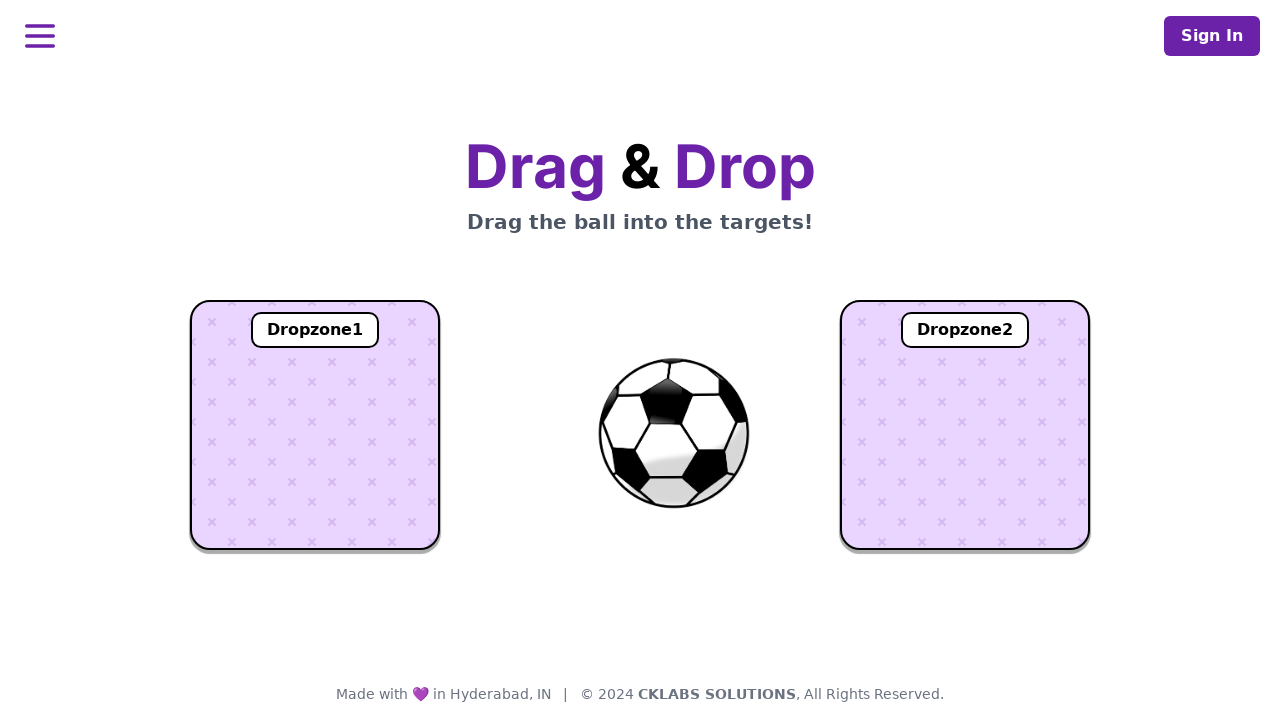

Located the football element
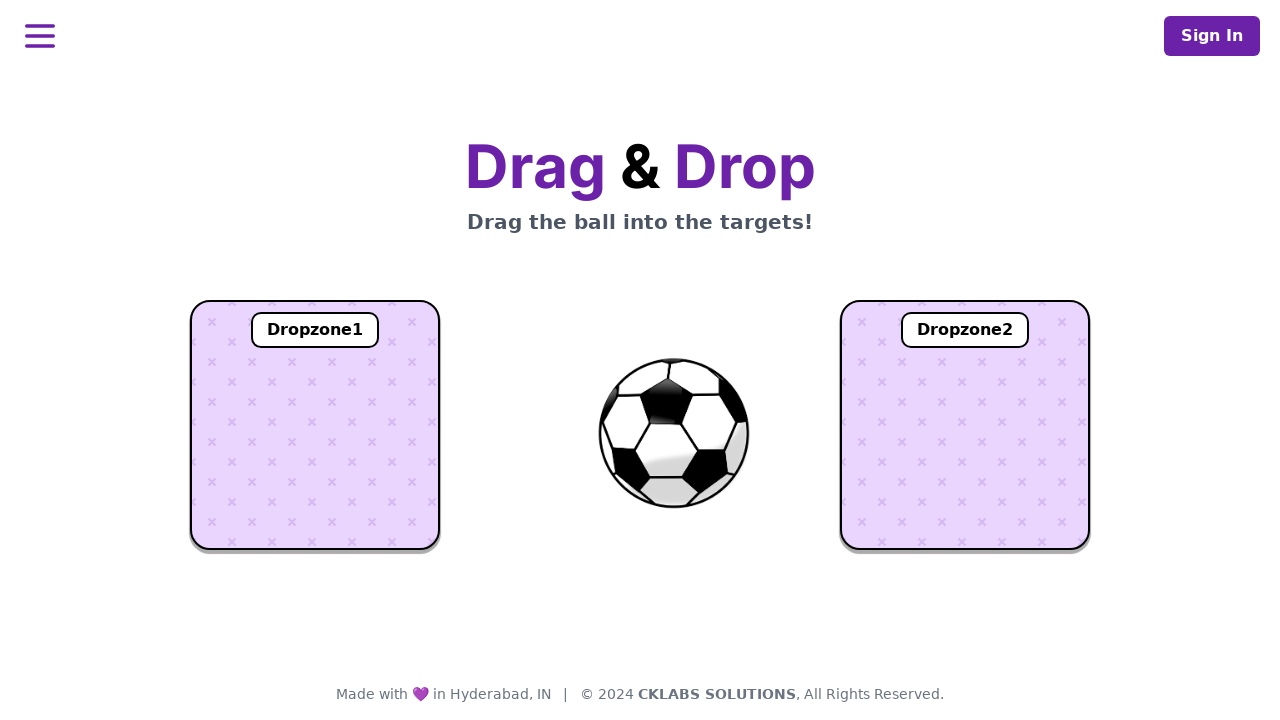

Located dropzone1 element
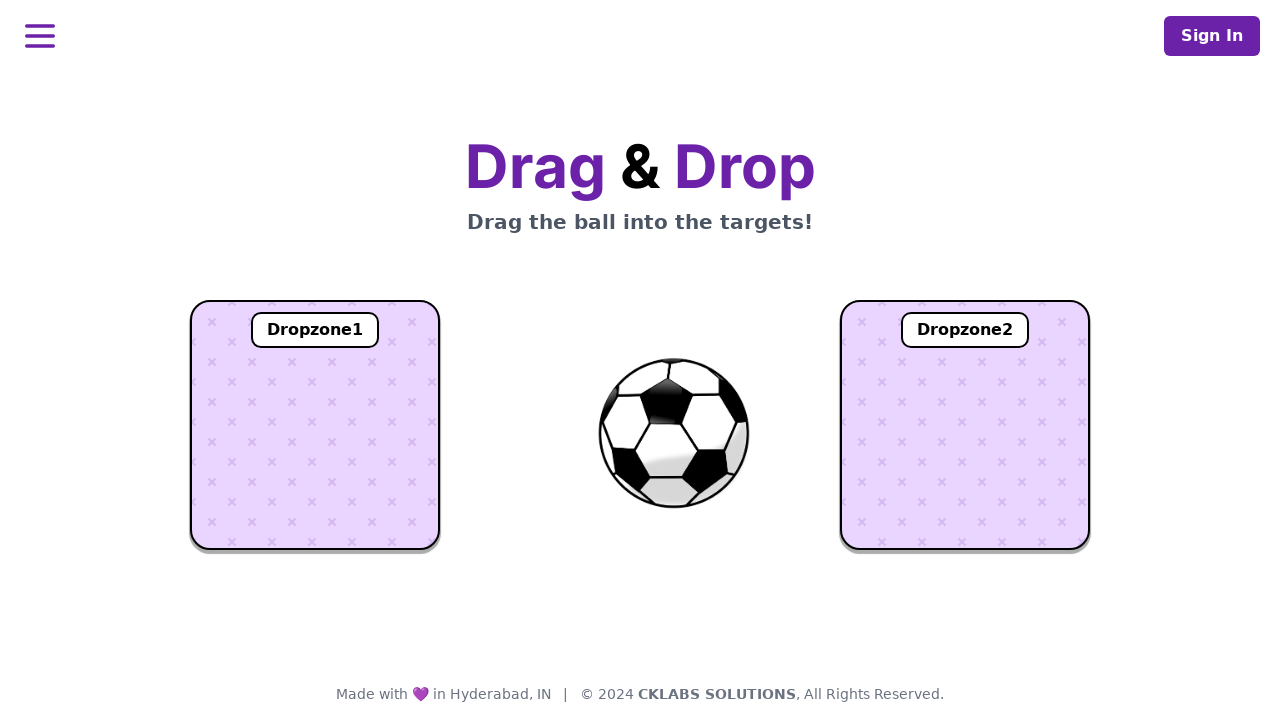

Located dropzone2 element
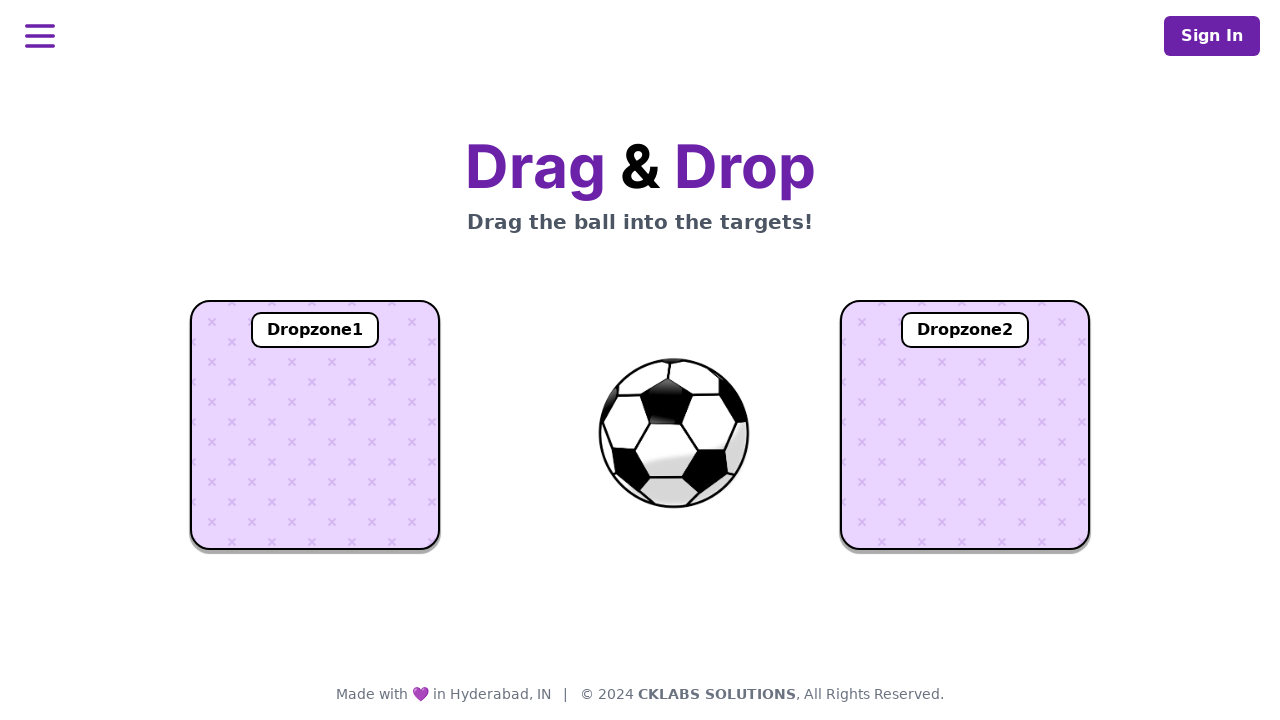

Dragged football element to dropzone1 at (315, 425)
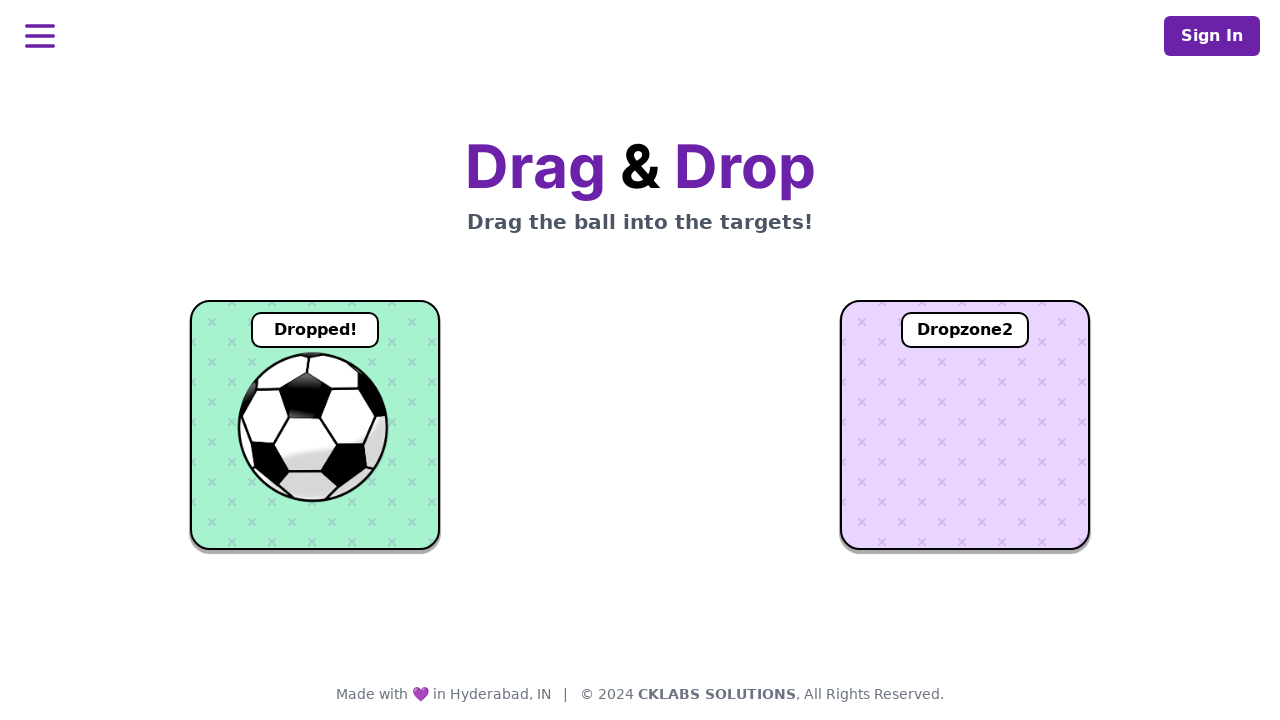

Verified successful drop in dropzone1 with 'Dropped!' confirmation
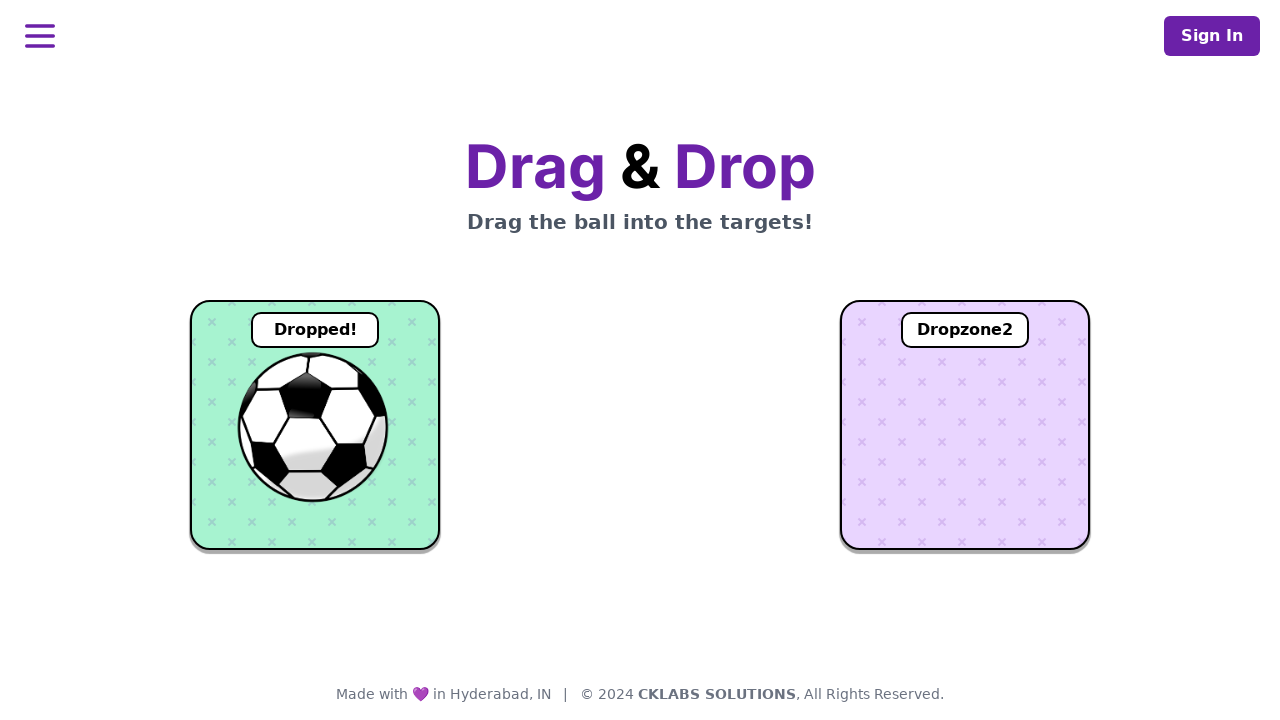

Dragged football element to dropzone2 at (965, 425)
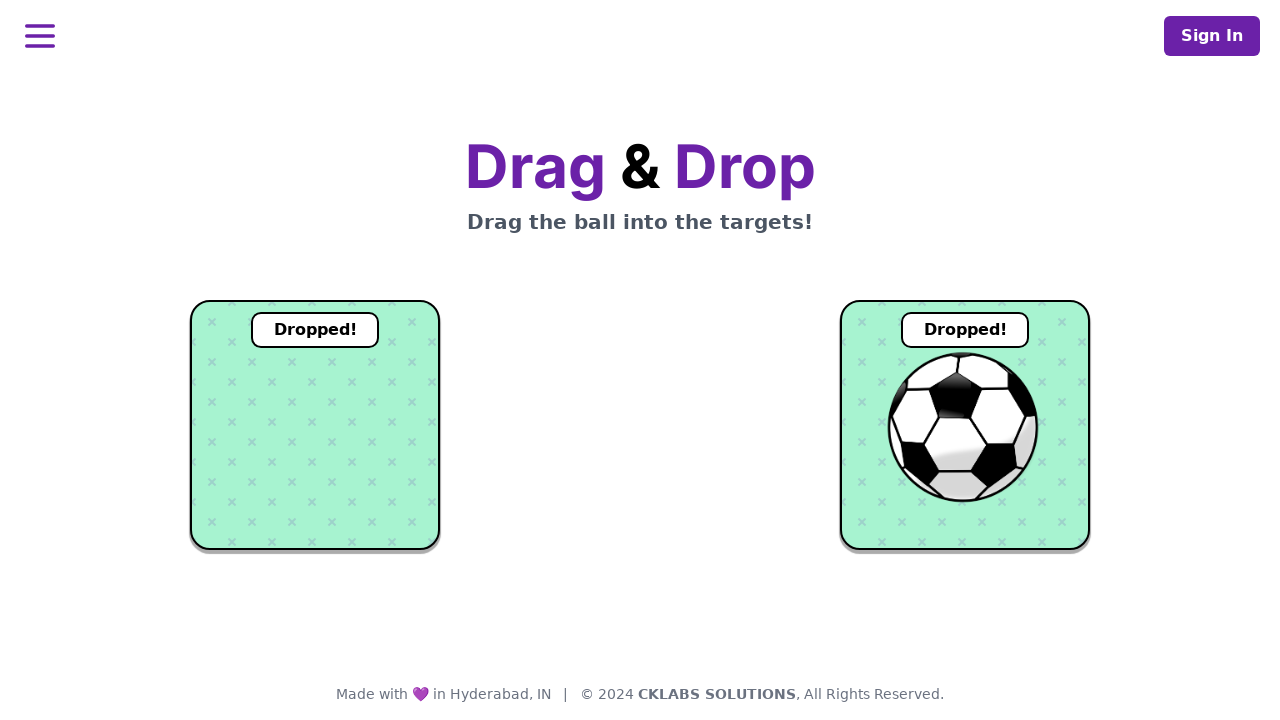

Verified successful drop in dropzone2 with 'Dropped!' confirmation
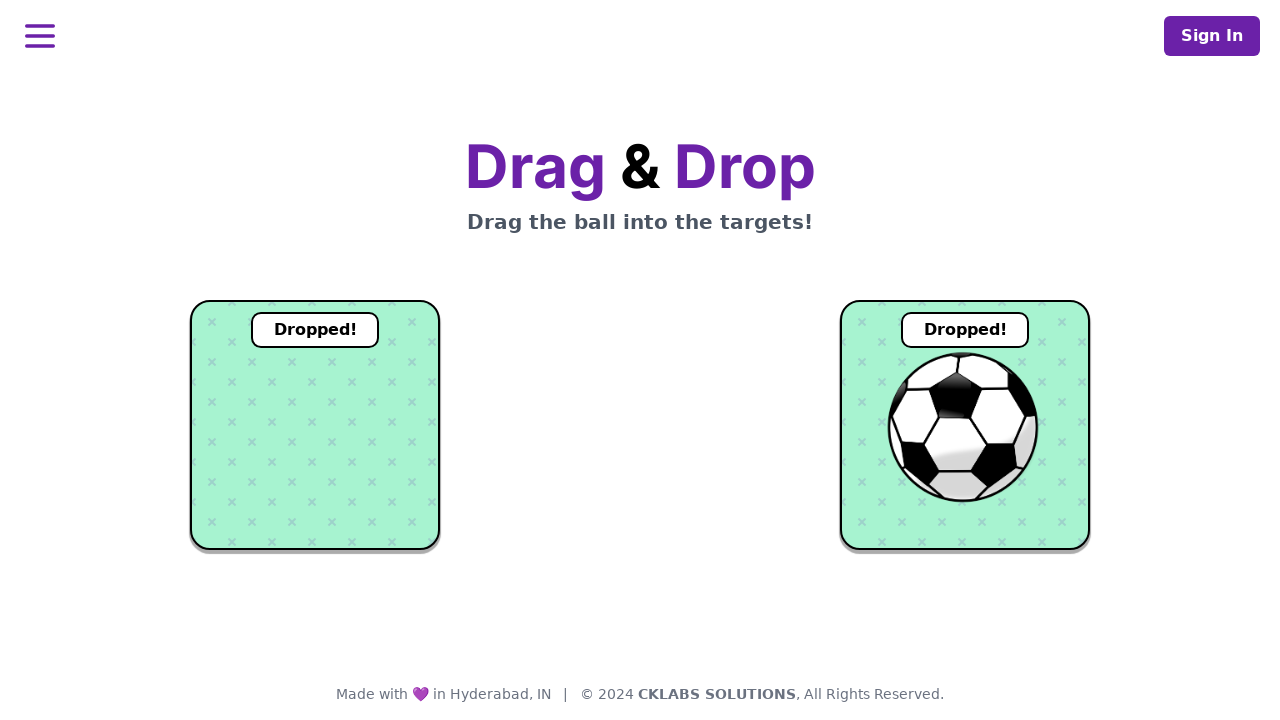

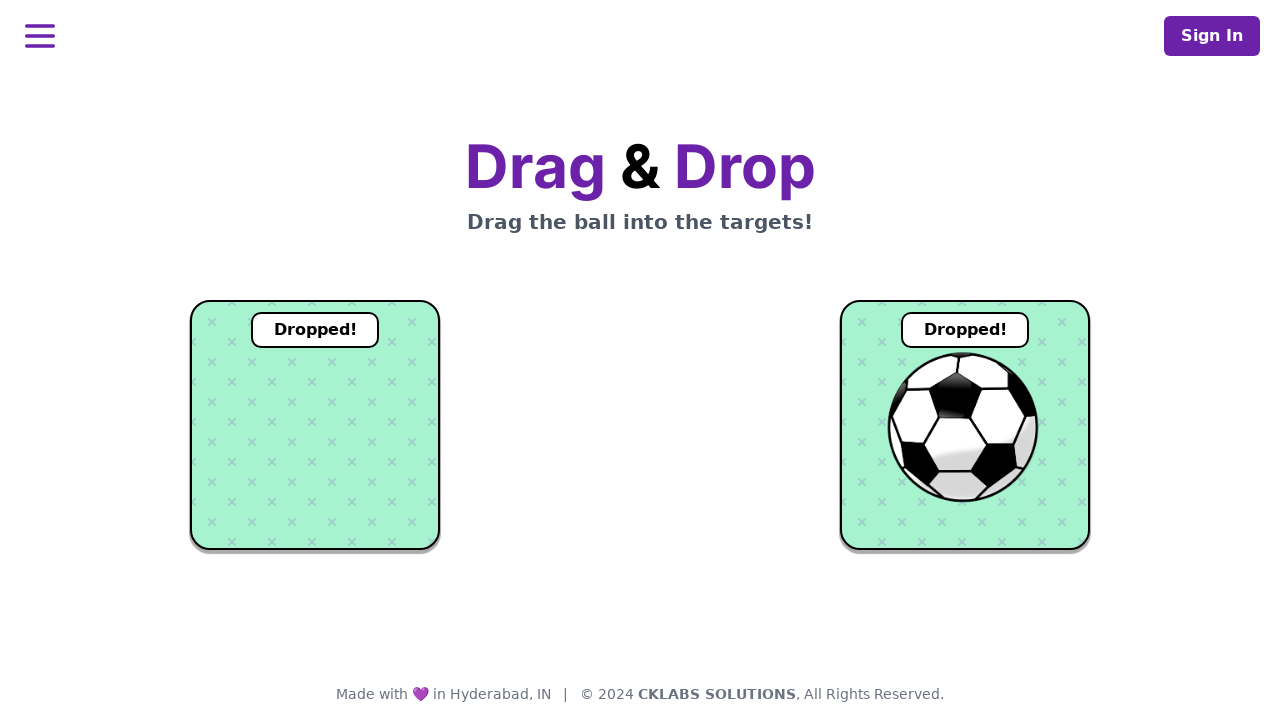